Tests that edits are cancelled when pressing Escape

Starting URL: https://demo.playwright.dev/todomvc

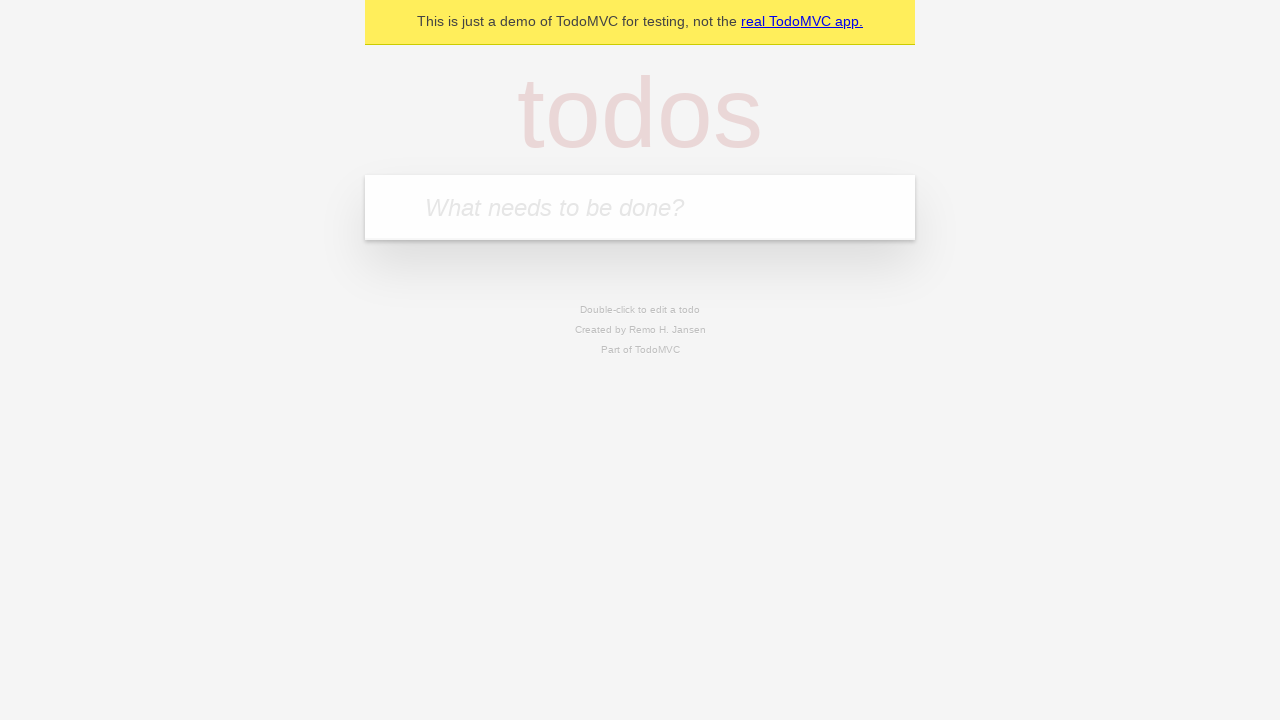

Filled new todo field with 'buy some cheese' on internal:attr=[placeholder="What needs to be done?"i]
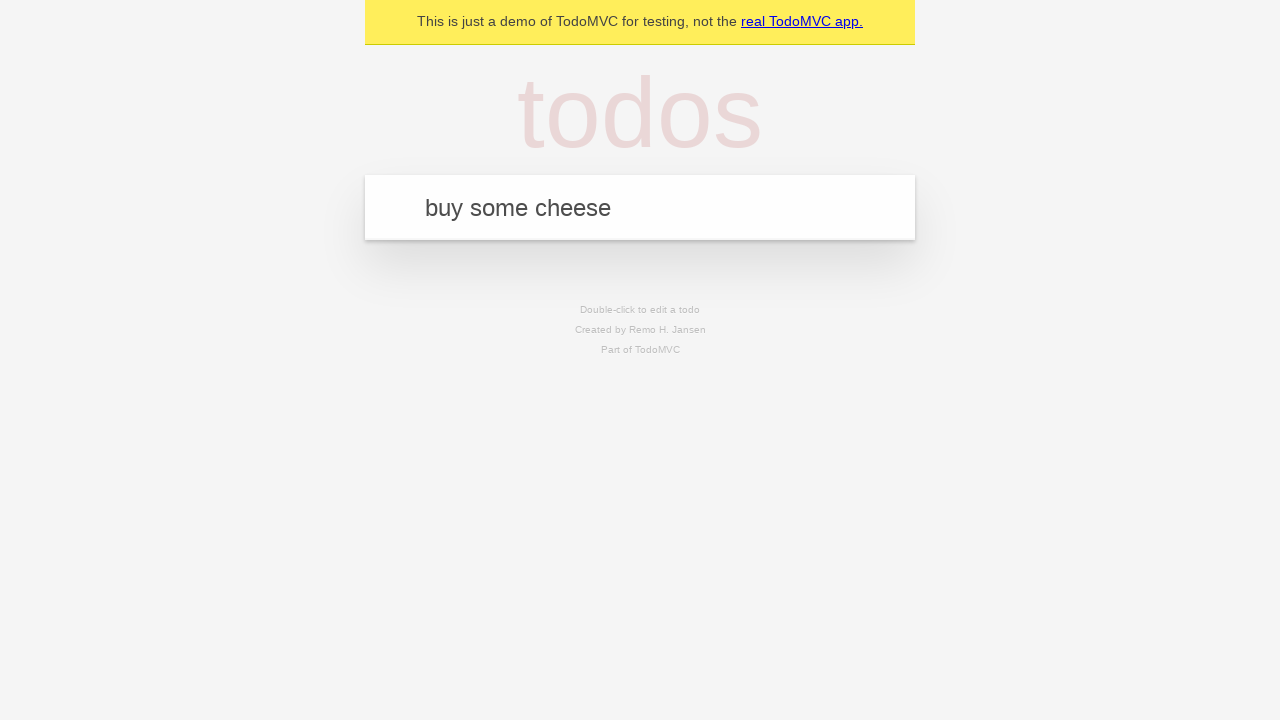

Pressed Enter to create todo 'buy some cheese' on internal:attr=[placeholder="What needs to be done?"i]
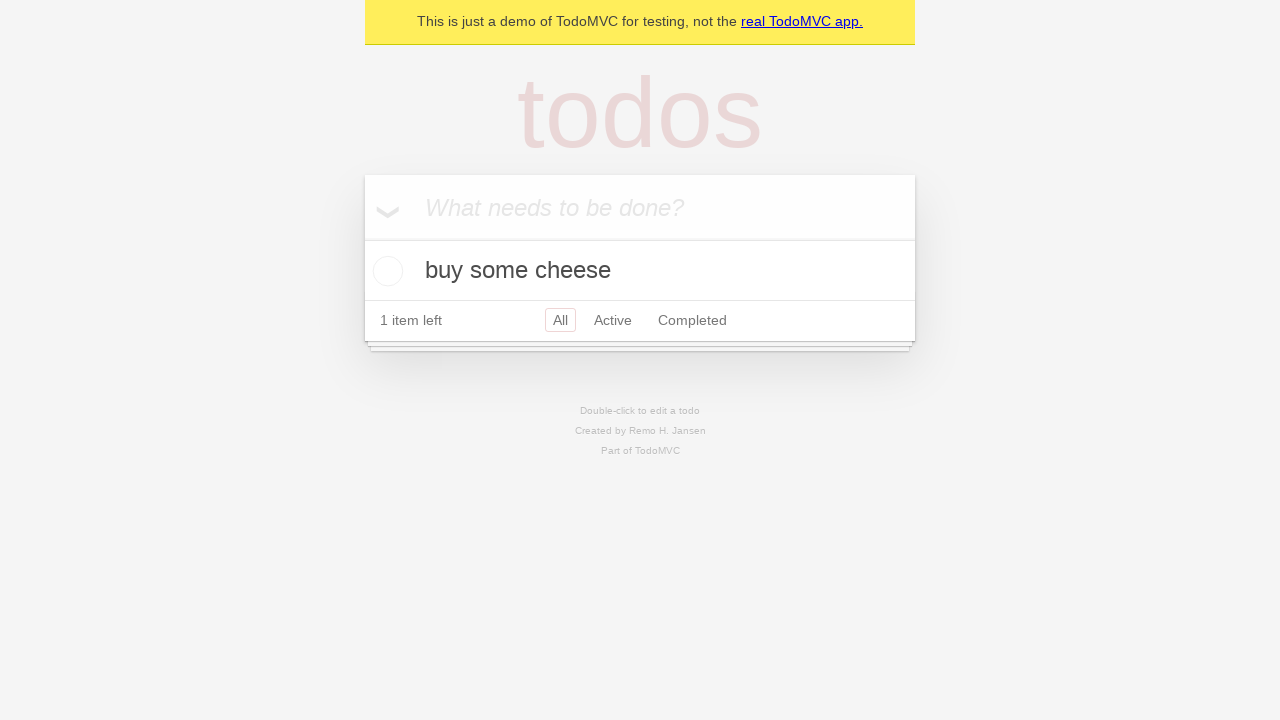

Filled new todo field with 'feed the cat' on internal:attr=[placeholder="What needs to be done?"i]
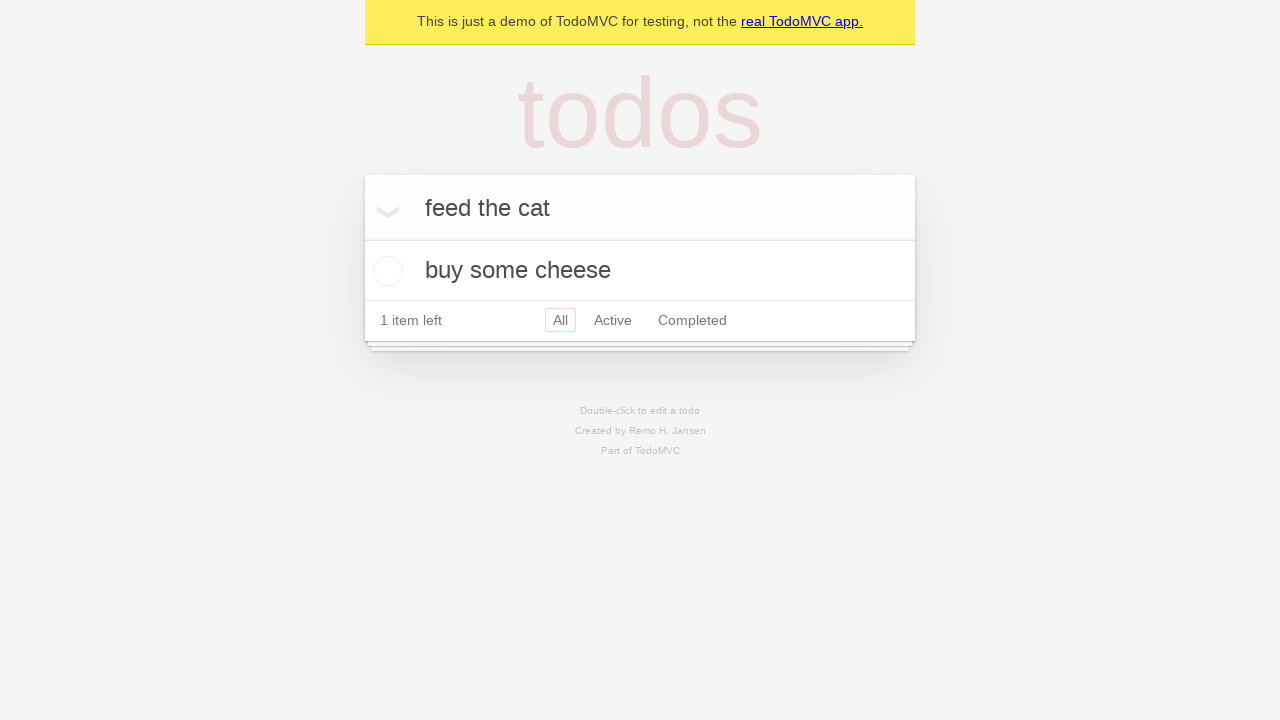

Pressed Enter to create todo 'feed the cat' on internal:attr=[placeholder="What needs to be done?"i]
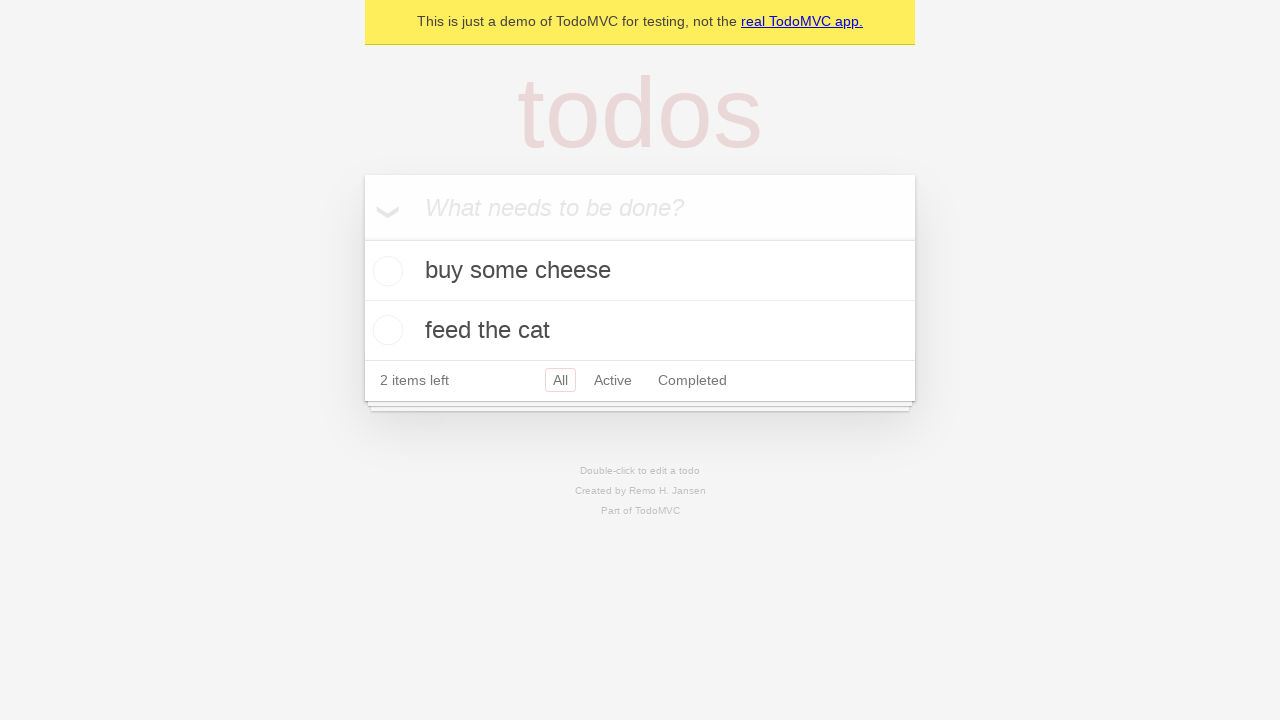

Filled new todo field with 'book a doctors appointment' on internal:attr=[placeholder="What needs to be done?"i]
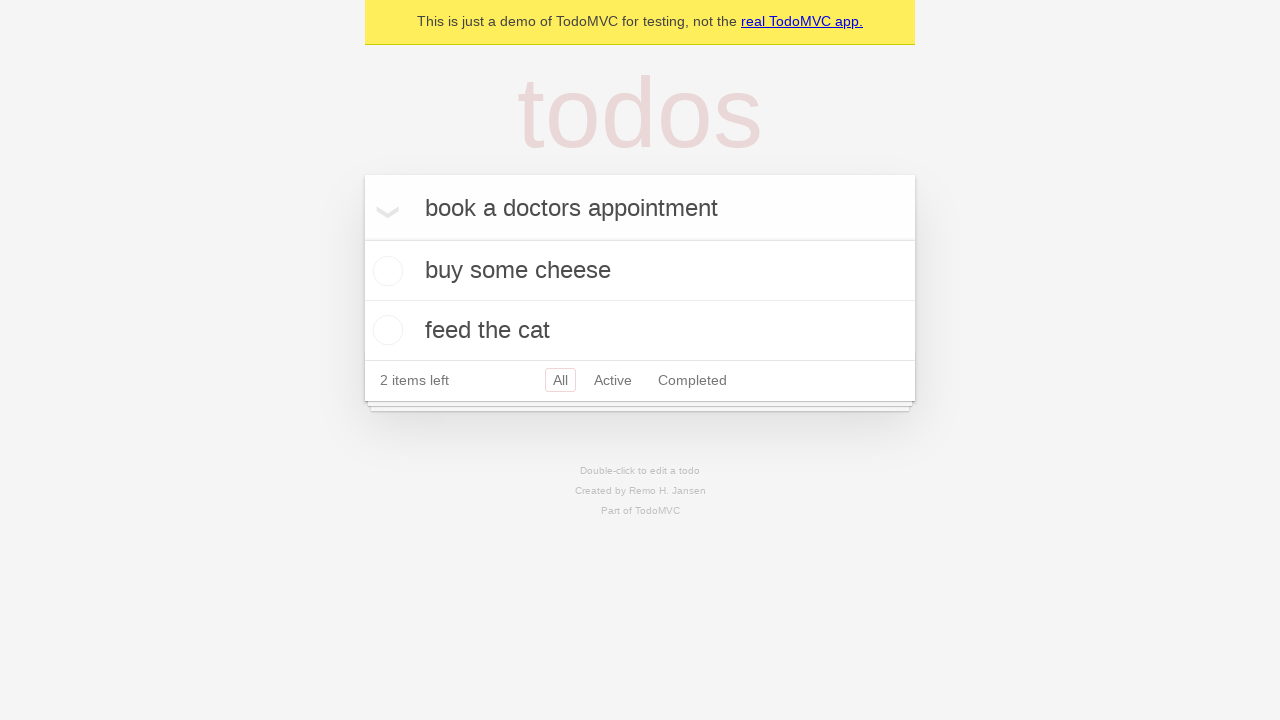

Pressed Enter to create todo 'book a doctors appointment' on internal:attr=[placeholder="What needs to be done?"i]
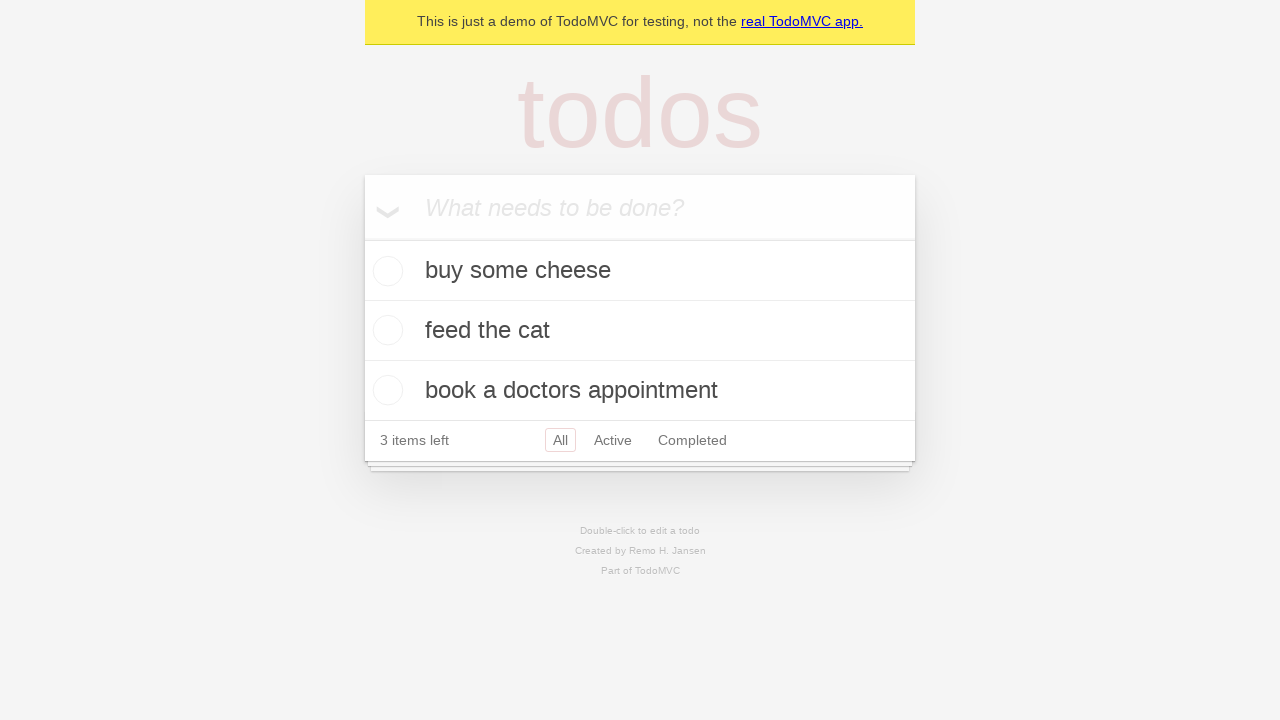

Double-clicked second todo item to enter edit mode at (640, 331) on internal:testid=[data-testid="todo-item"s] >> nth=1
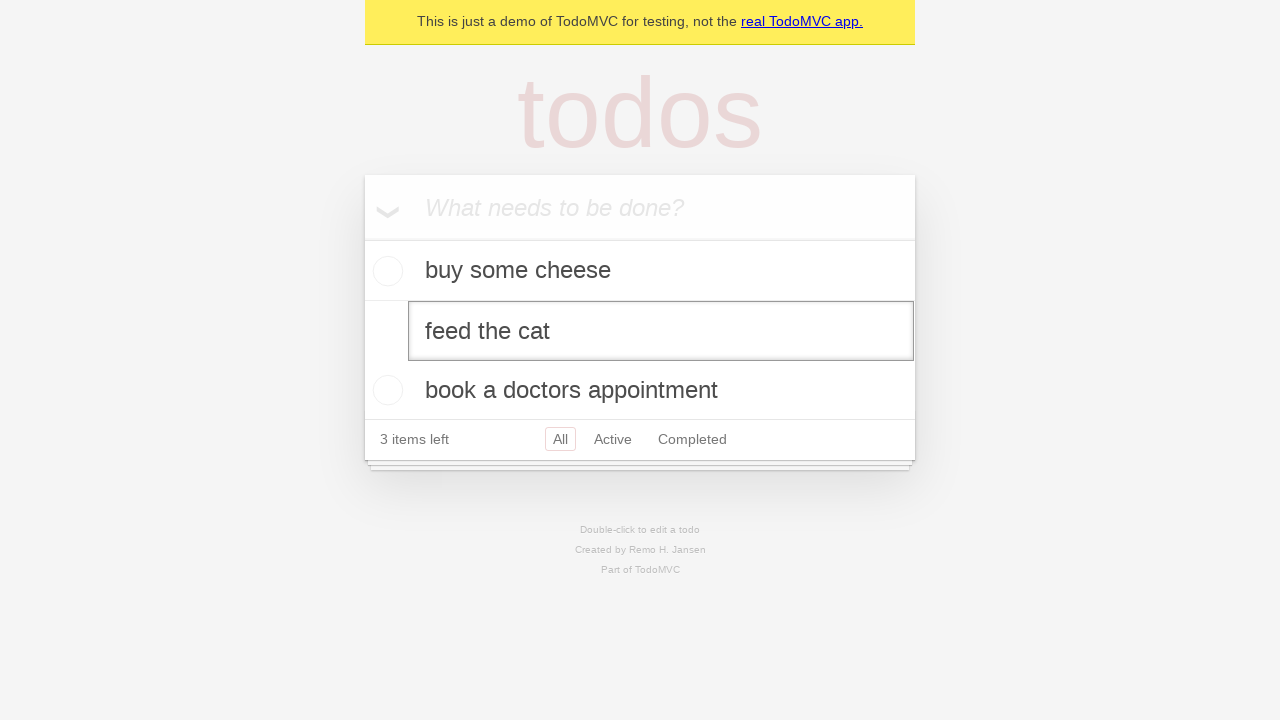

Filled edit textbox with 'buy some sausages' on internal:testid=[data-testid="todo-item"s] >> nth=1 >> internal:role=textbox[nam
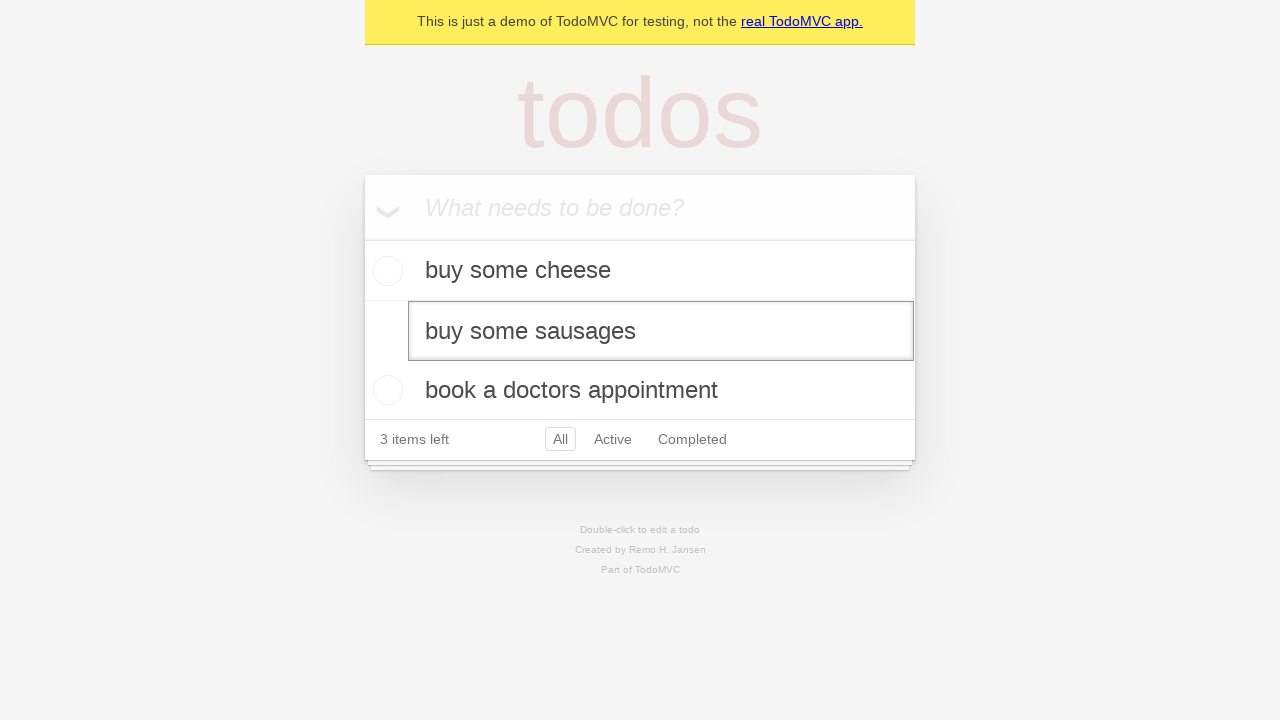

Pressed Escape to cancel edits on internal:testid=[data-testid="todo-item"s] >> nth=1 >> internal:role=textbox[nam
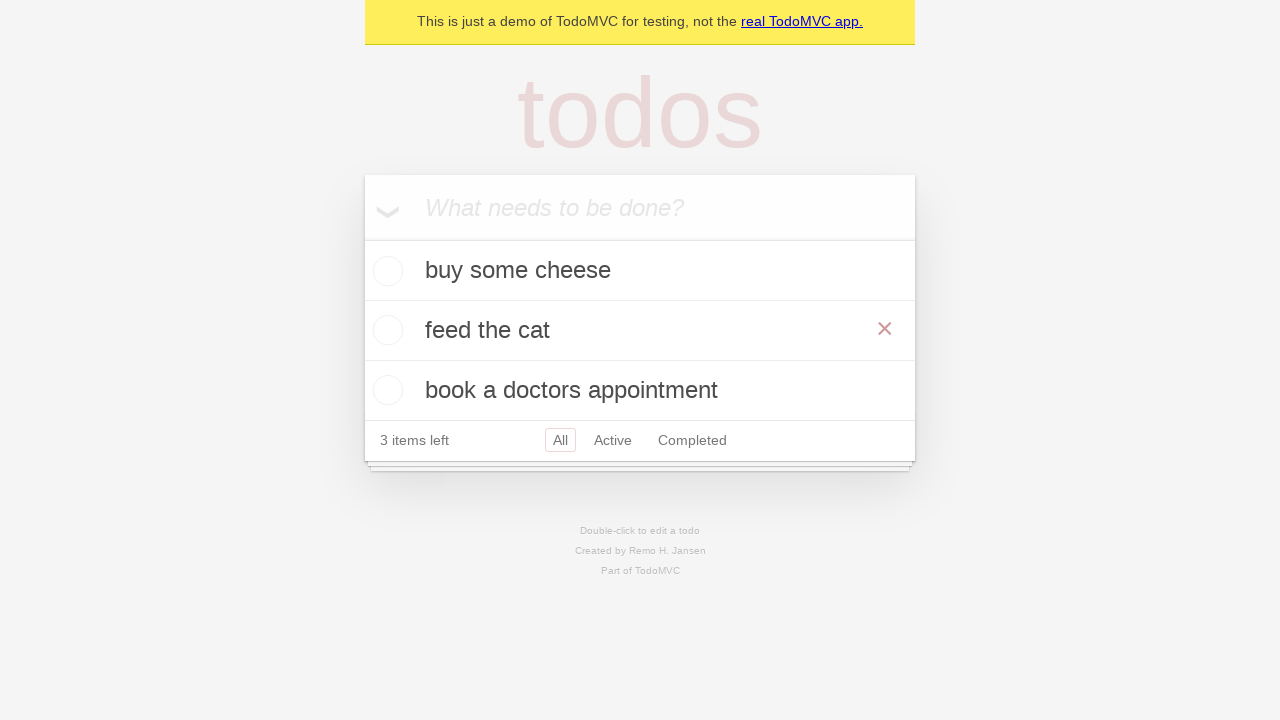

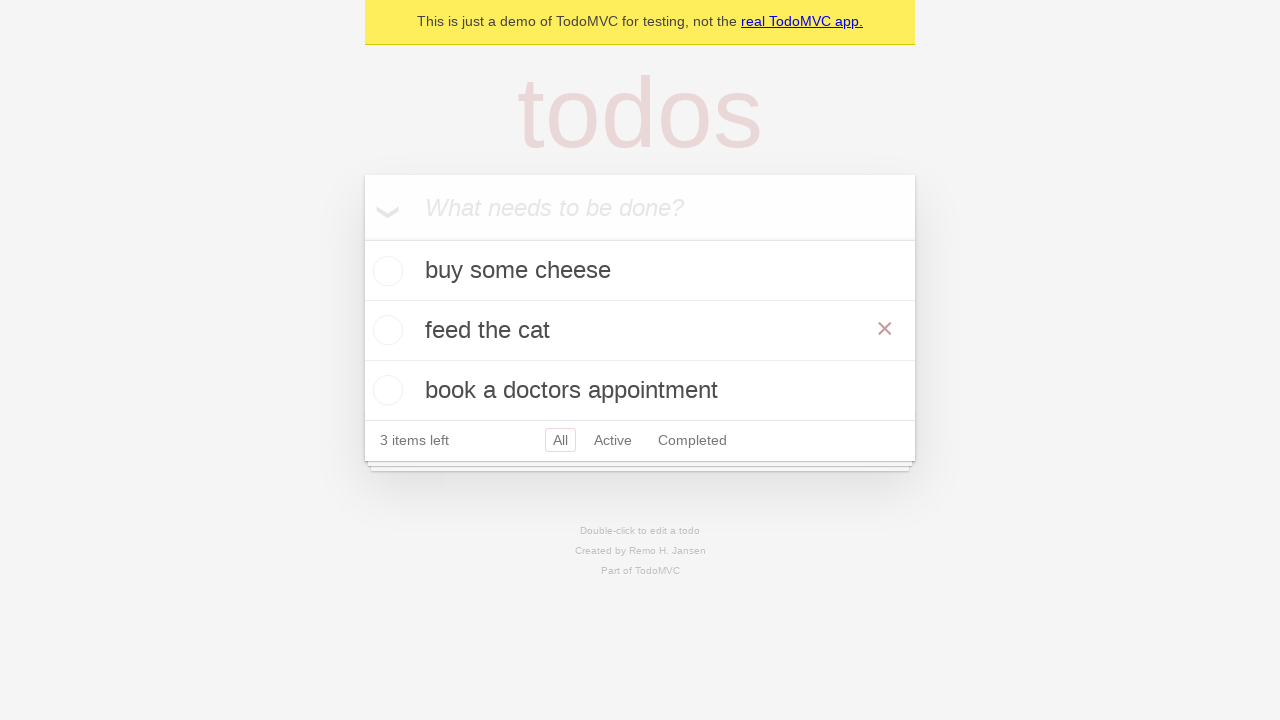